Opens the Flipkart e-commerce website homepage and waits for it to load

Starting URL: https://www.flipkart.com/

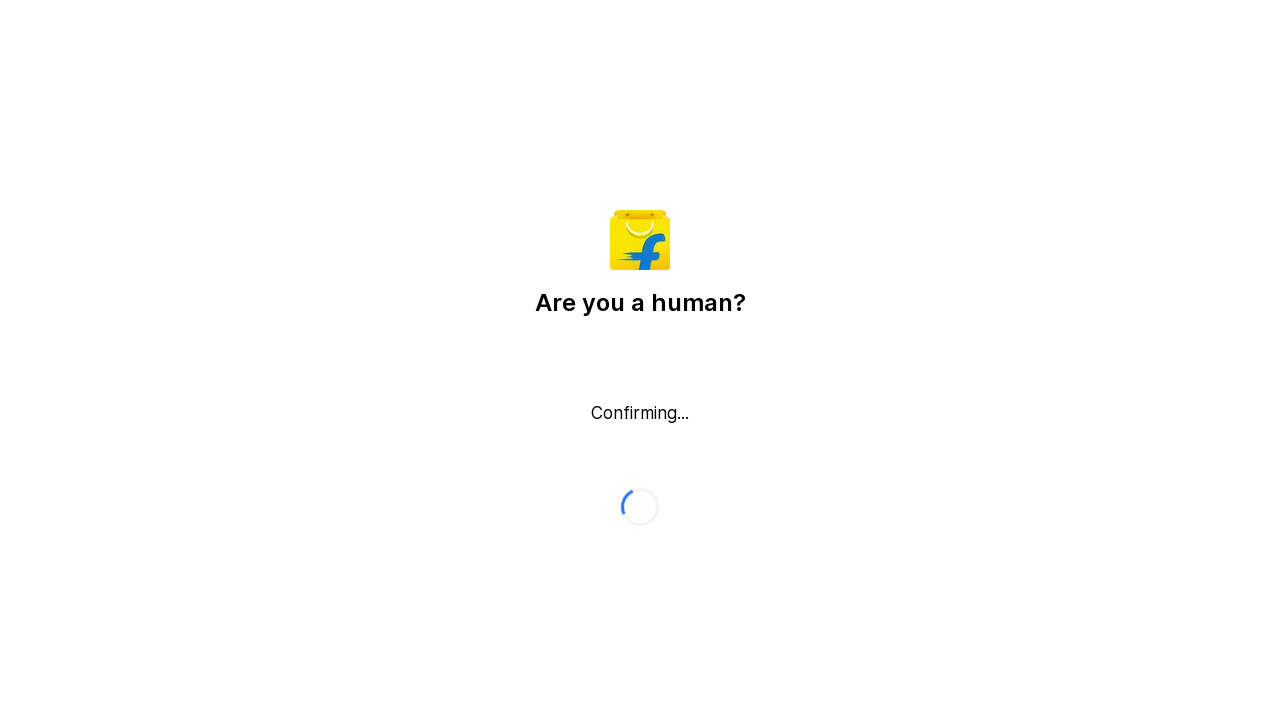

Waited for page DOM to load on Flipkart homepage
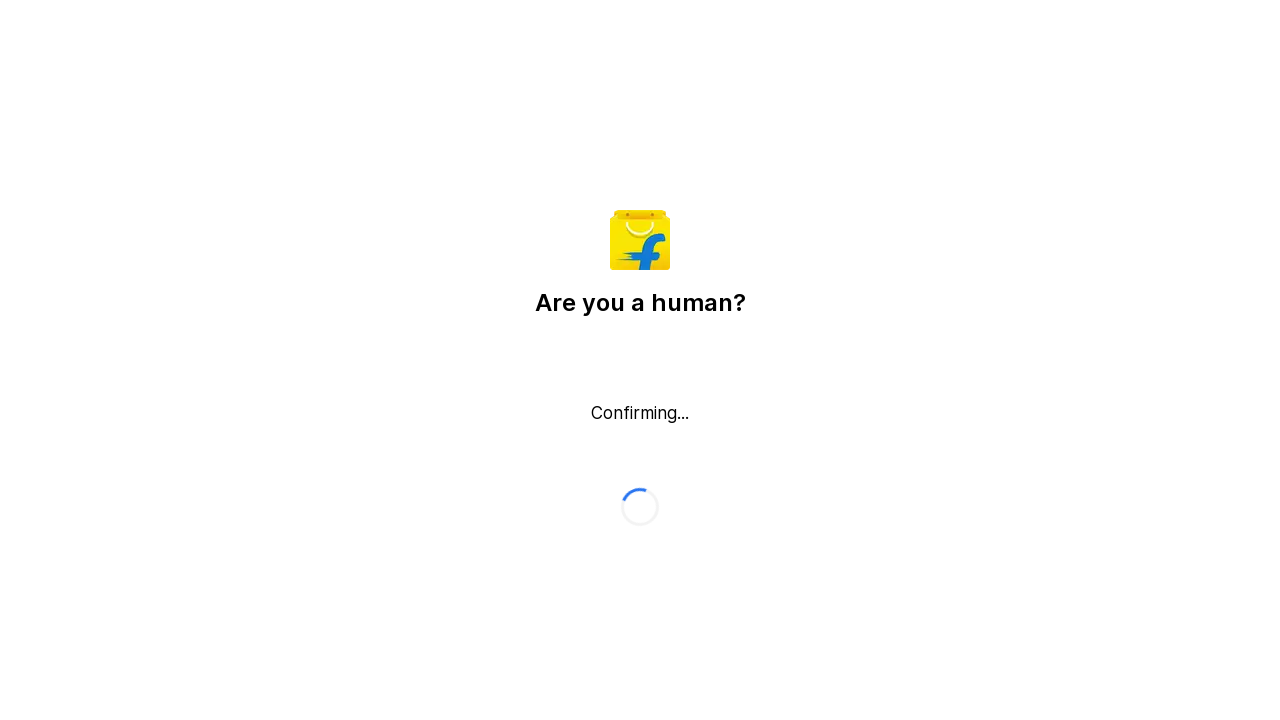

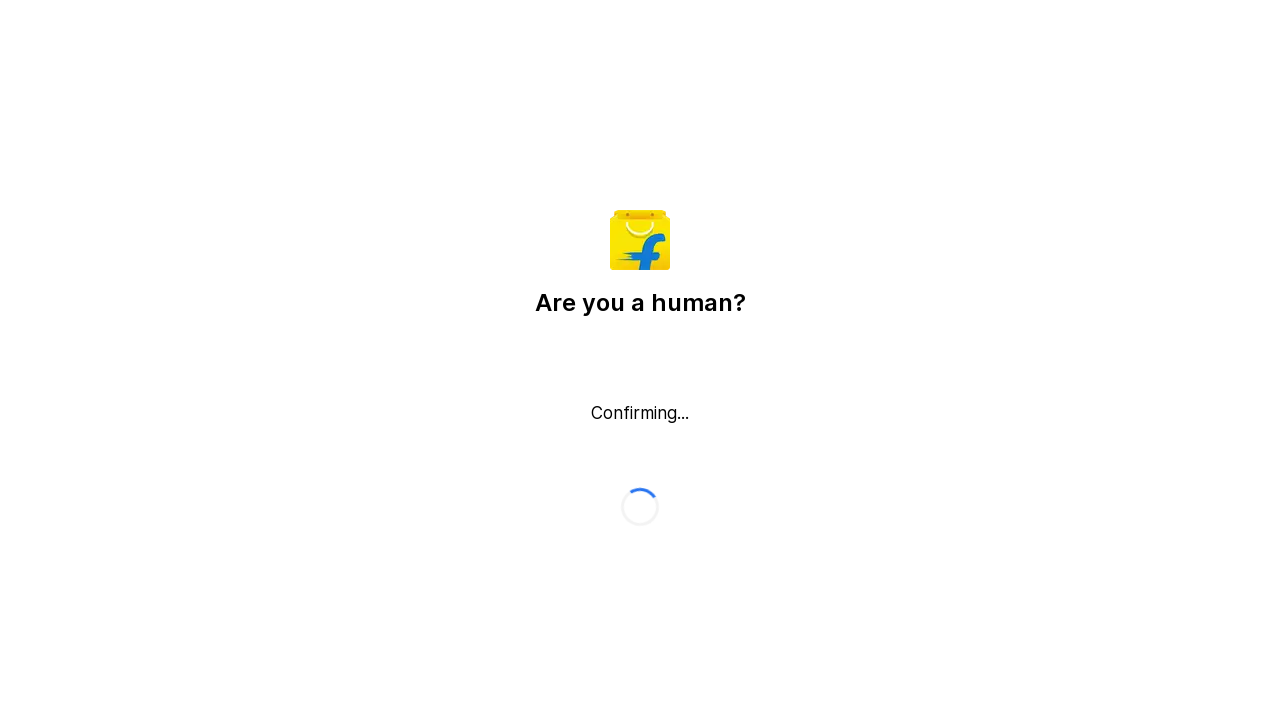